Tests selecting from a dropdown list using Playwright's built-in select method

Starting URL: http://the-internet.herokuapp.com/dropdown

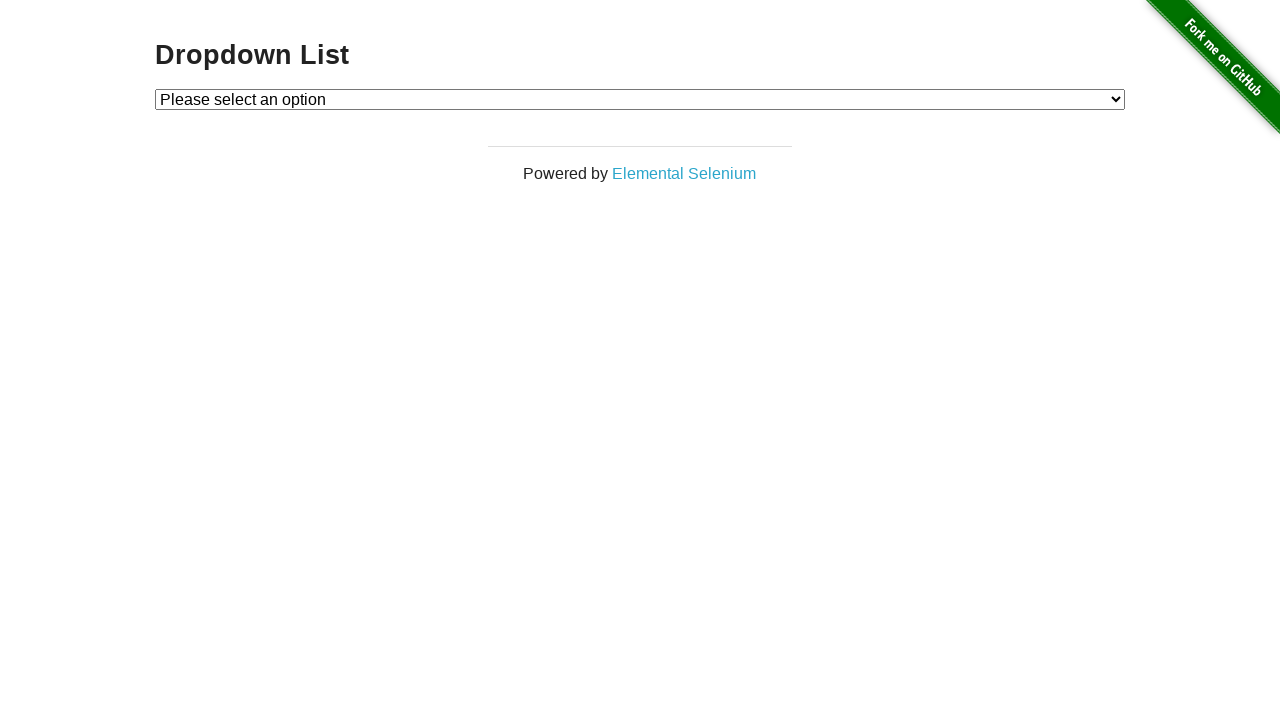

Selected 'Option 1' from dropdown using select_option method on #dropdown
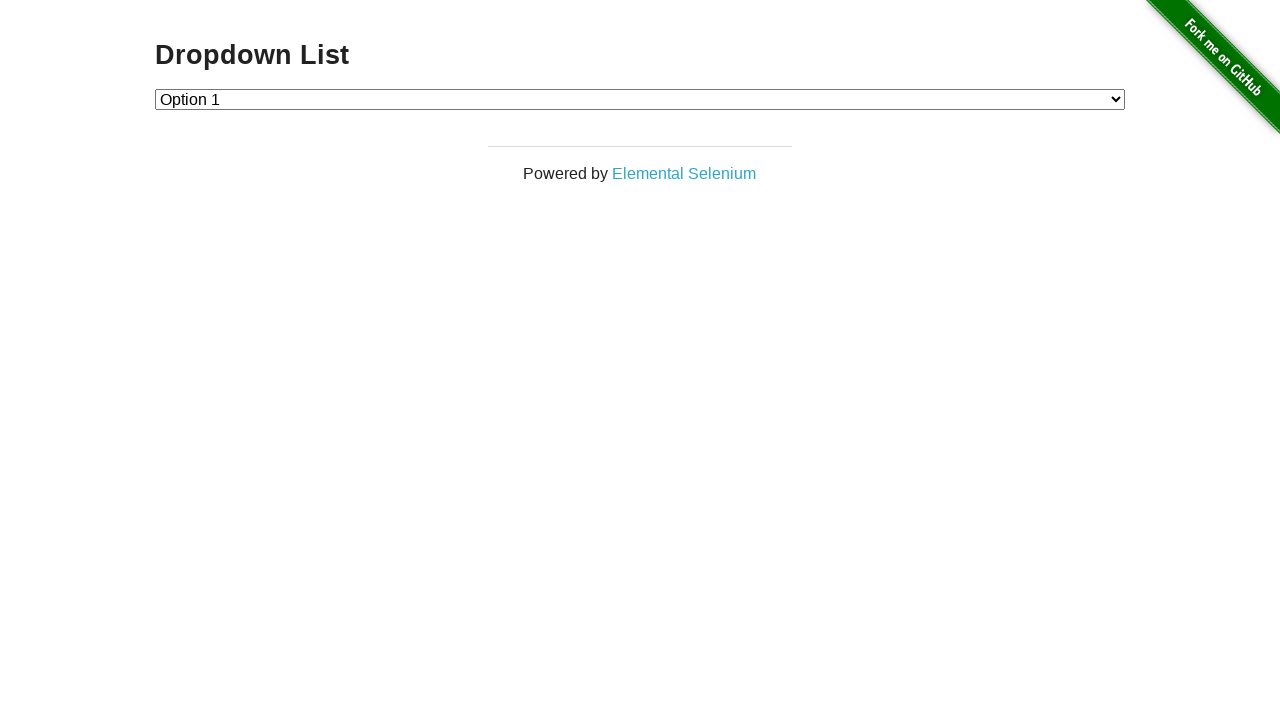

Retrieved selected dropdown value
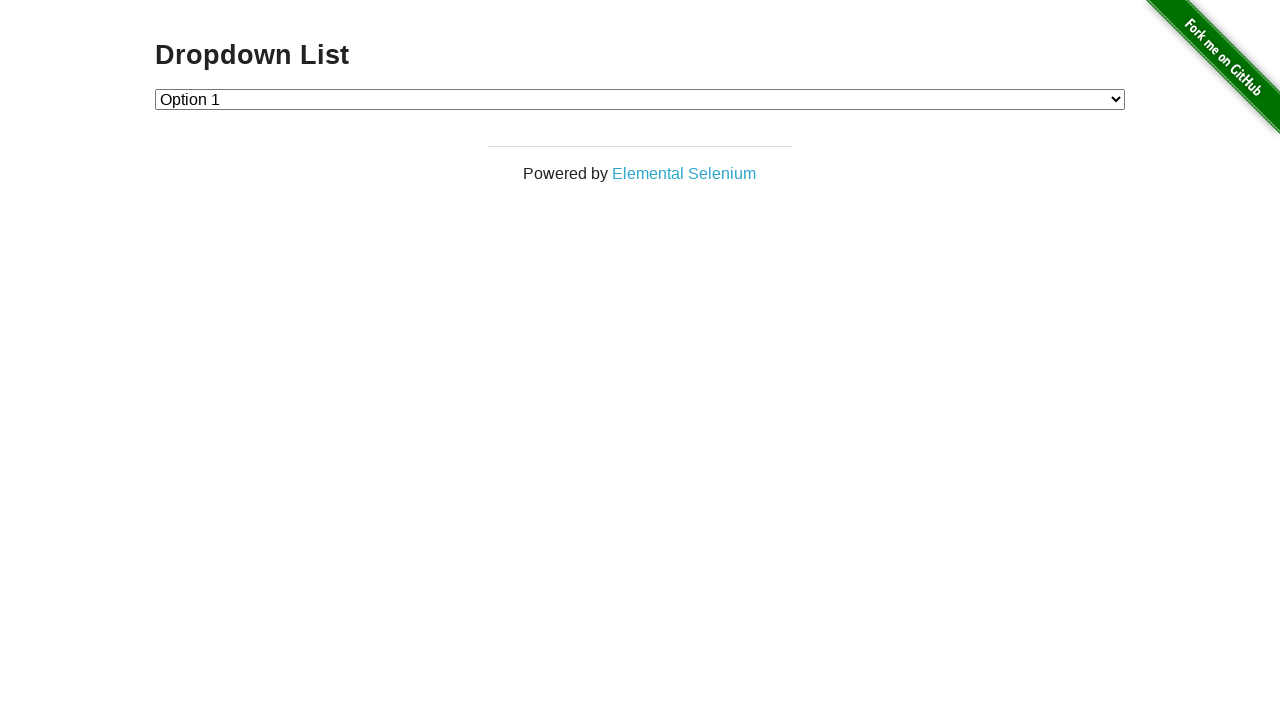

Verified that dropdown selection is correct (value == '1')
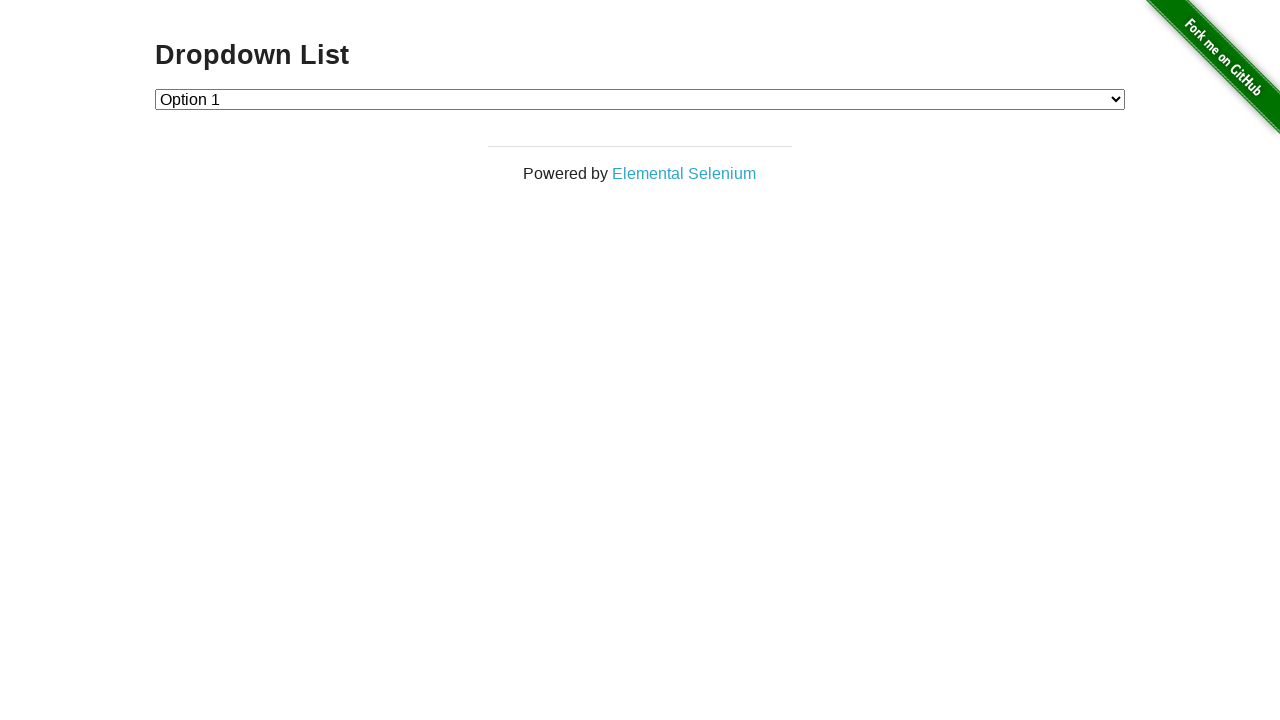

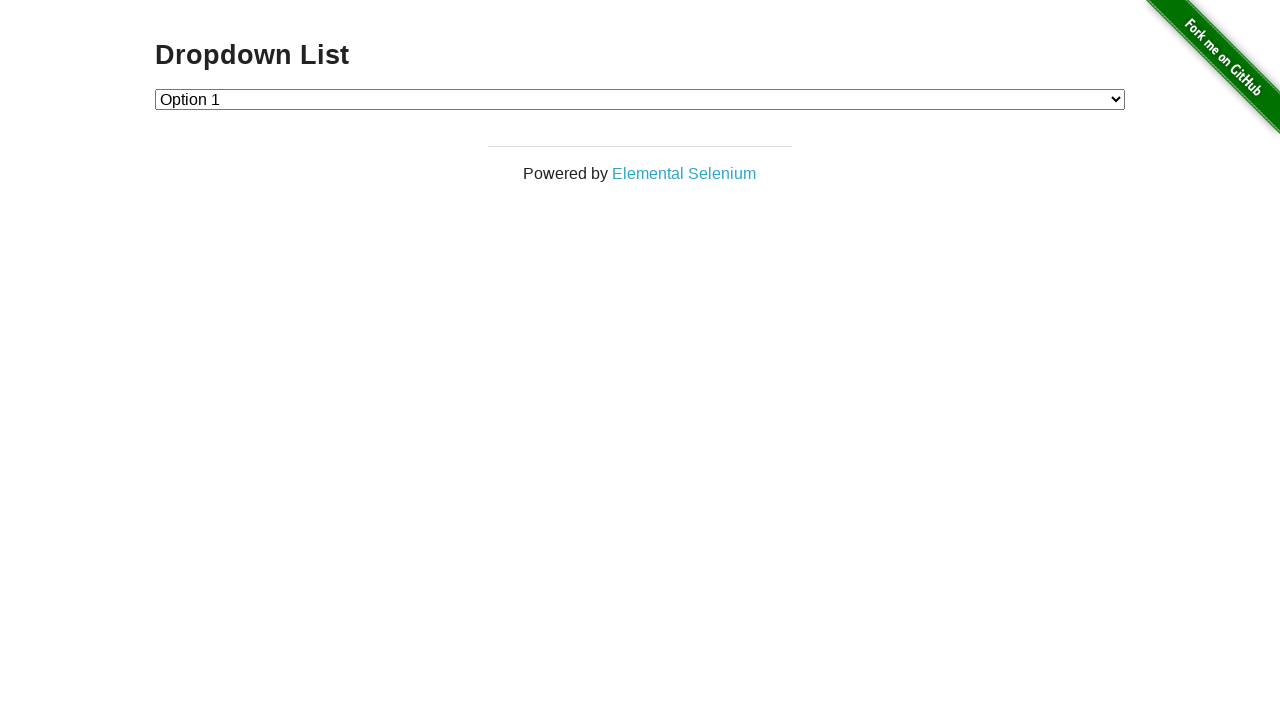